Tests a registration form by filling in three required text fields in the first block and submitting the form, then verifies the success message appears.

Starting URL: http://suninjuly.github.io/registration1.html

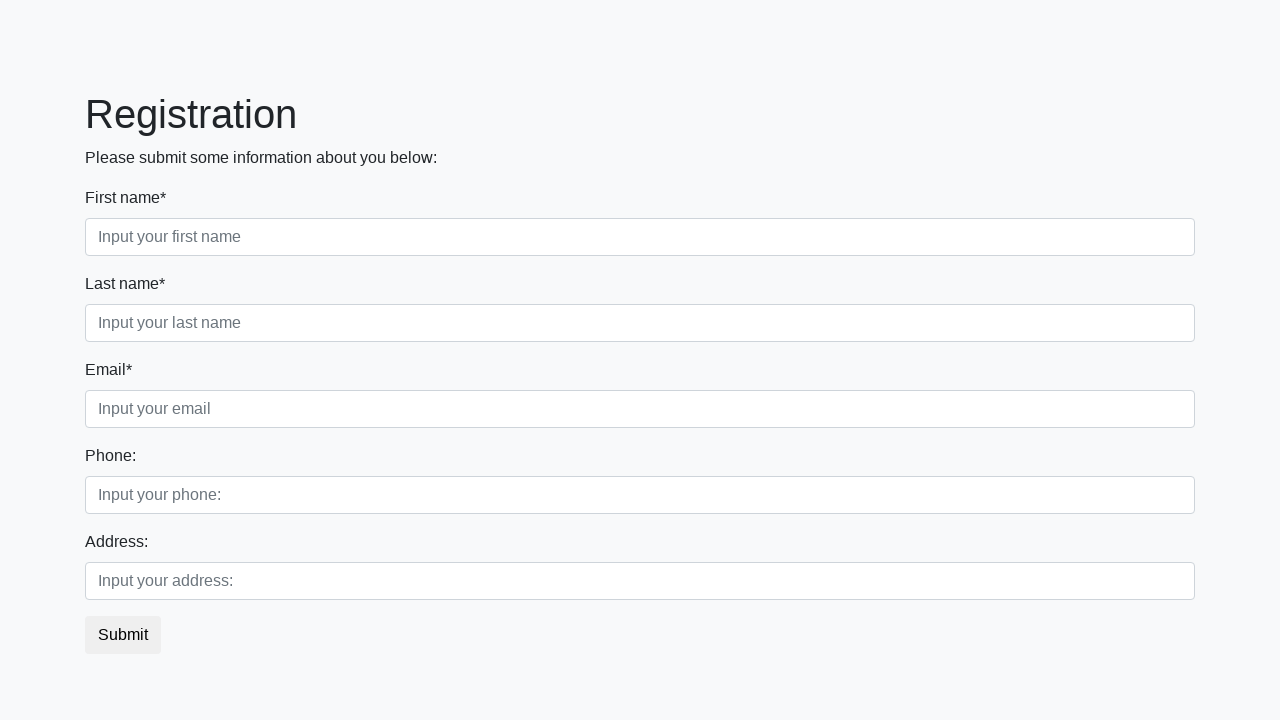

Filled first name field with 'John' on .first_block .first
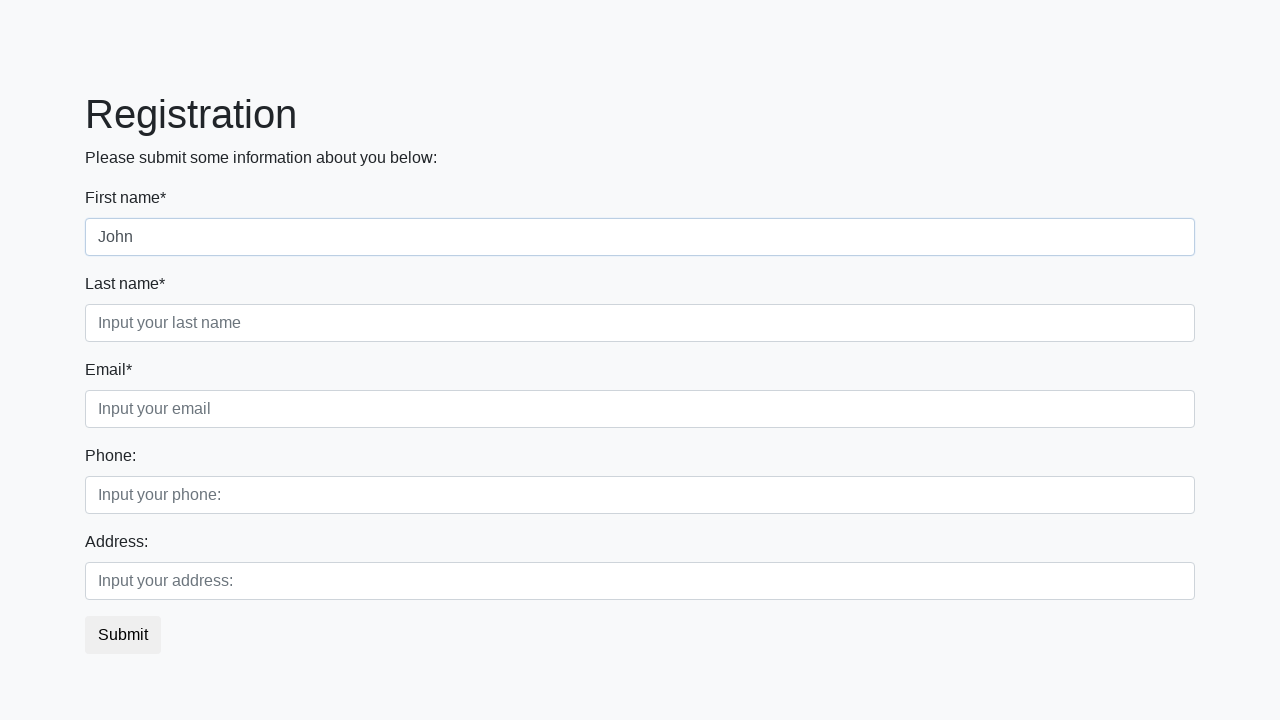

Filled last name field with 'Doe' on .first_block .second
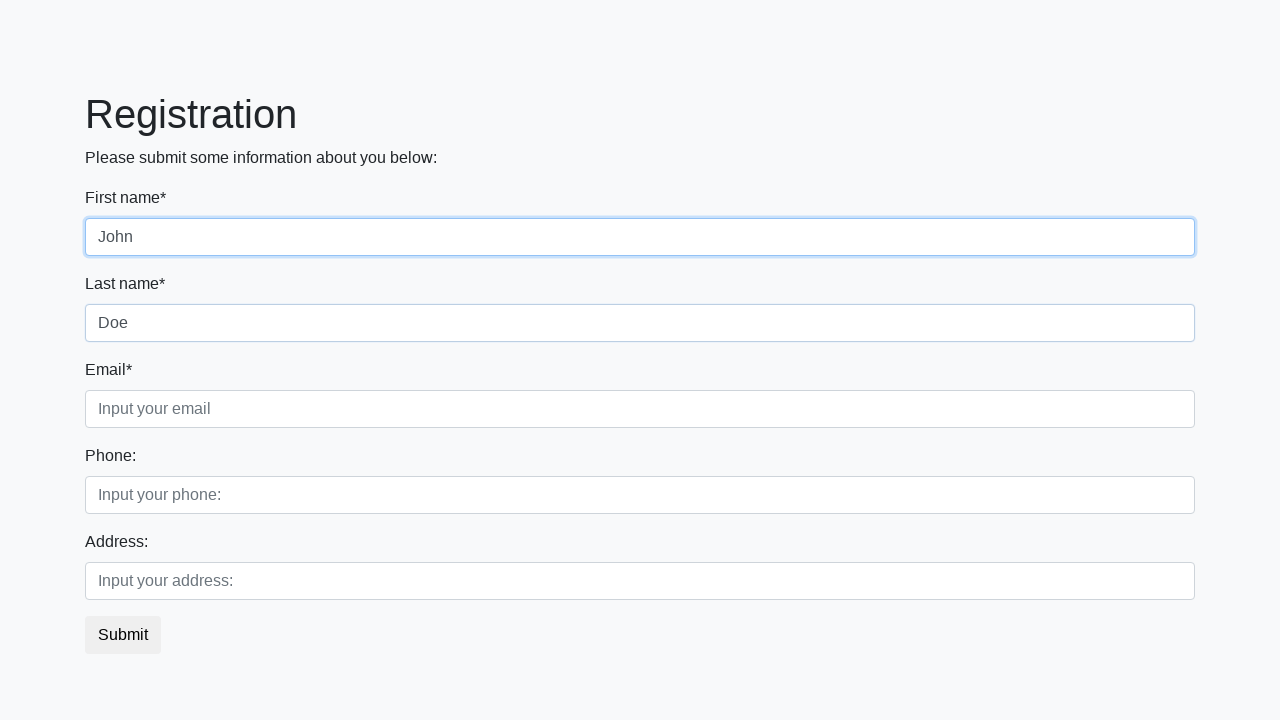

Filled email field with 'johndoe@test.com' on .first_block .third
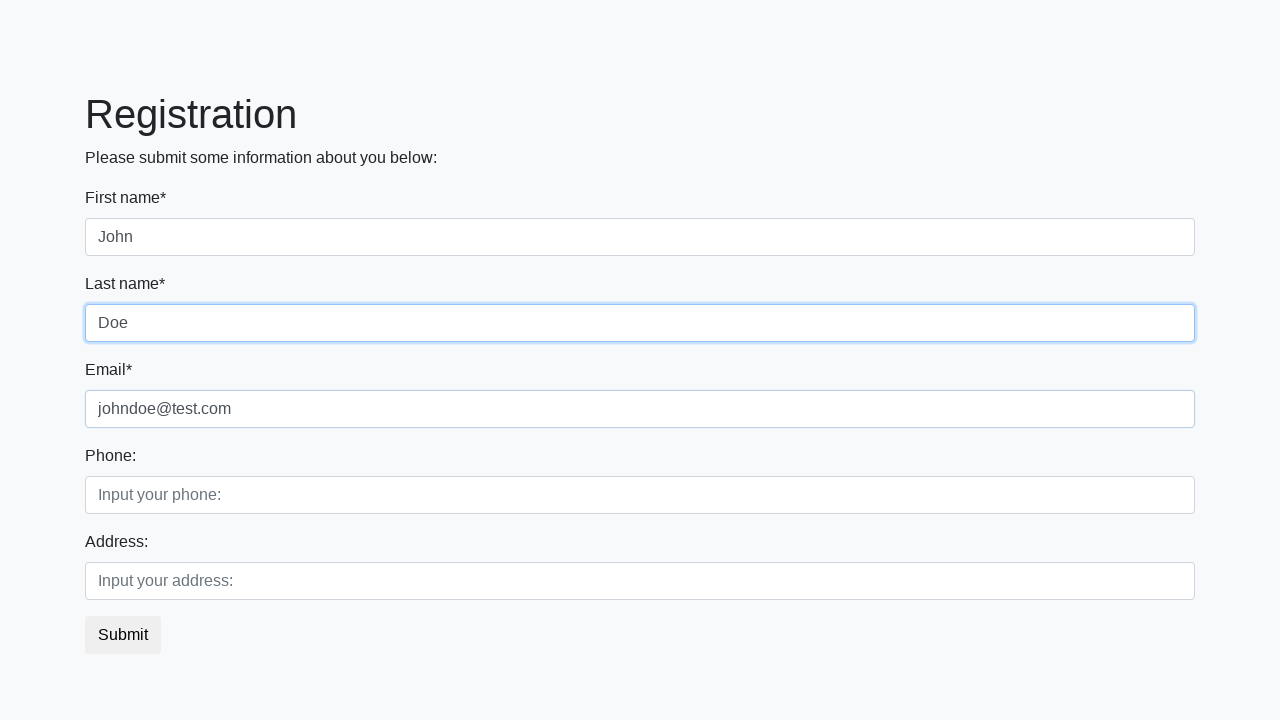

Clicked submit button at (123, 635) on button.btn
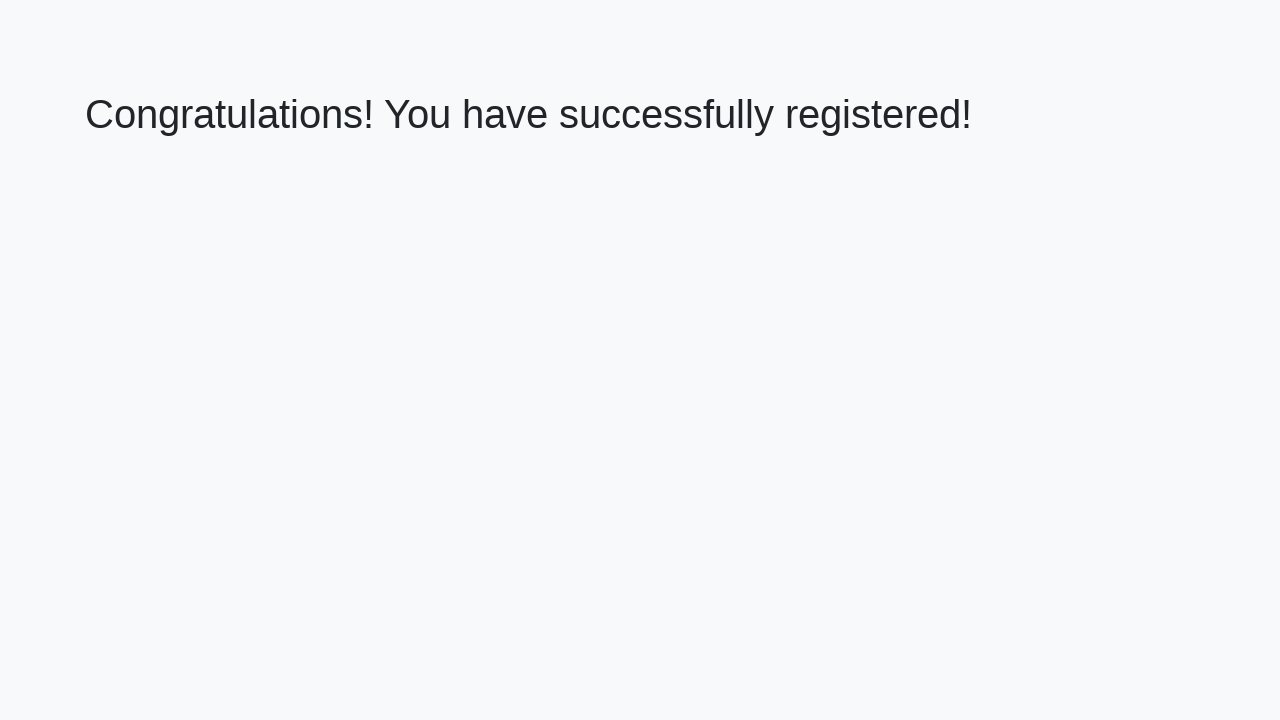

Retrieved success message text
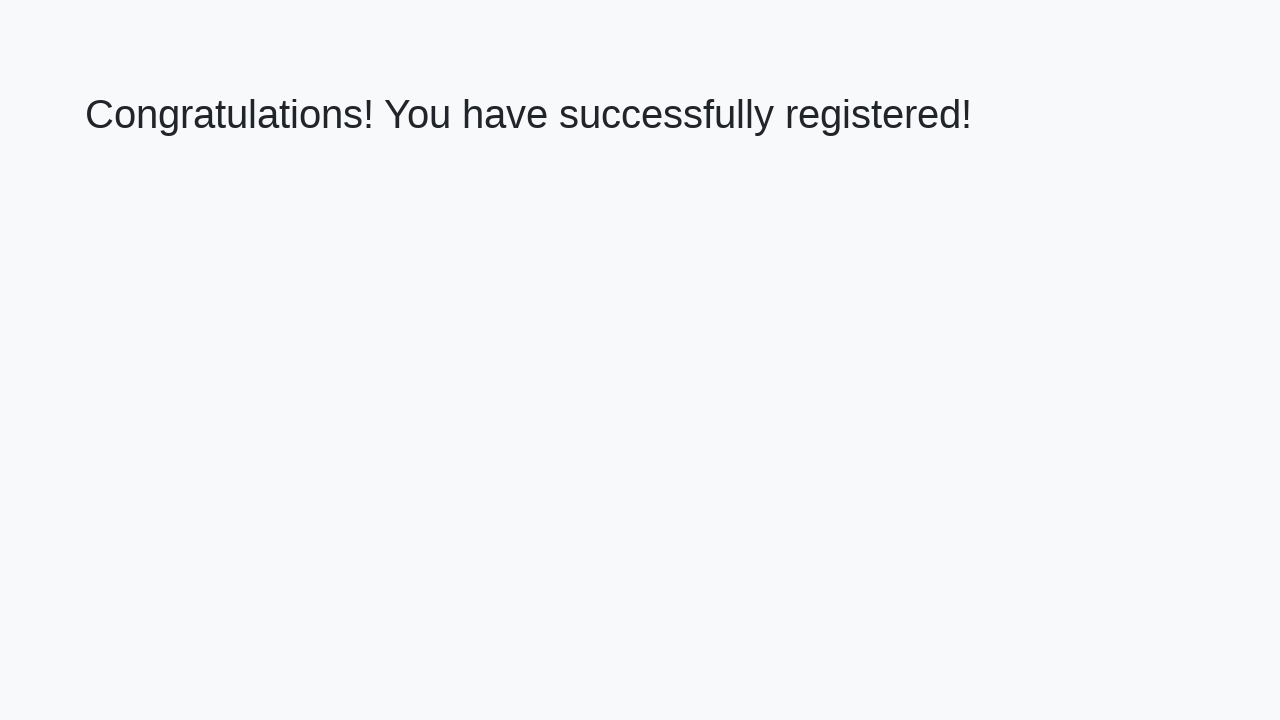

Verified success message: 'Congratulations! You have successfully registered!'
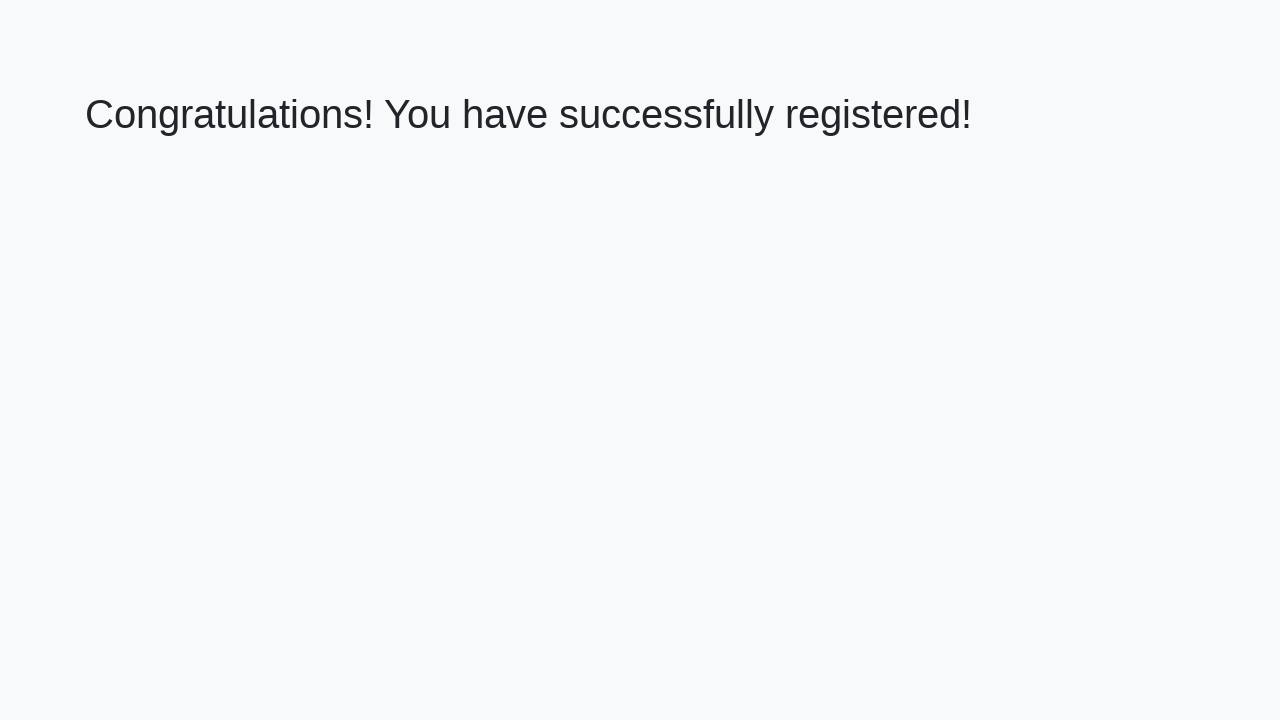

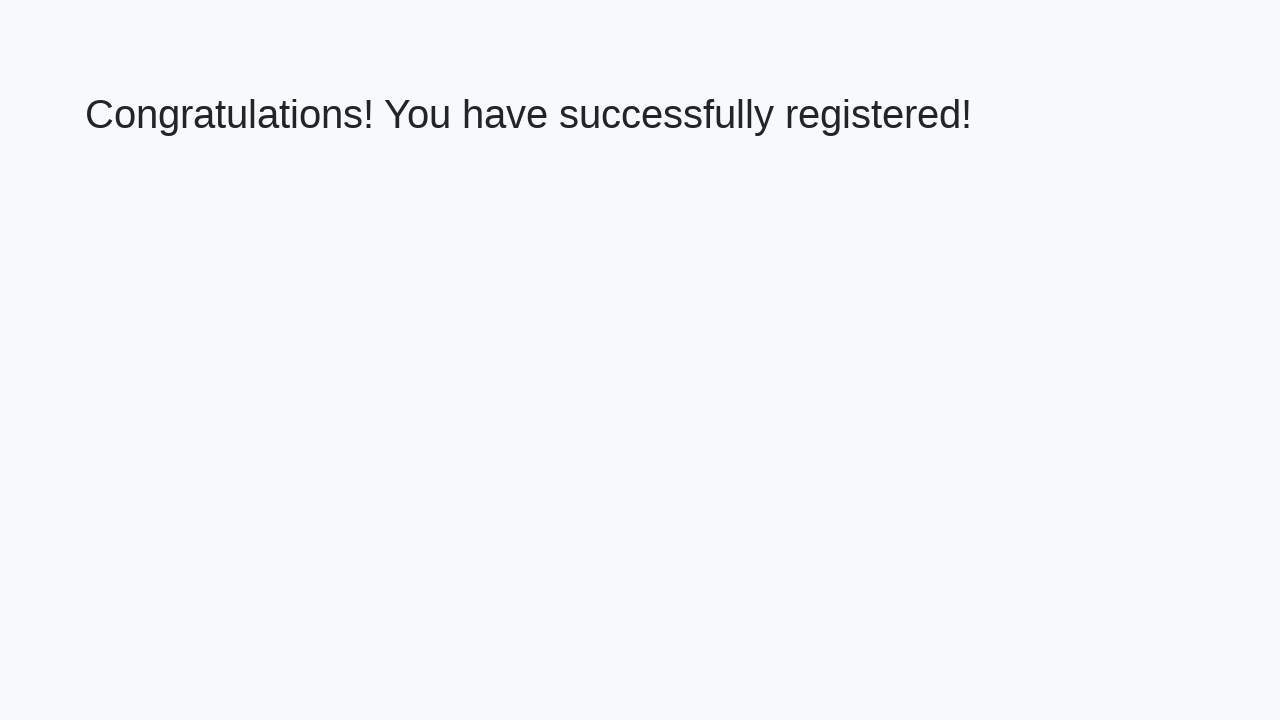